Opens all links from the first column of the footer section in separate tabs and navigates through each tab

Starting URL: http://qaclickacademy.com/practice.php

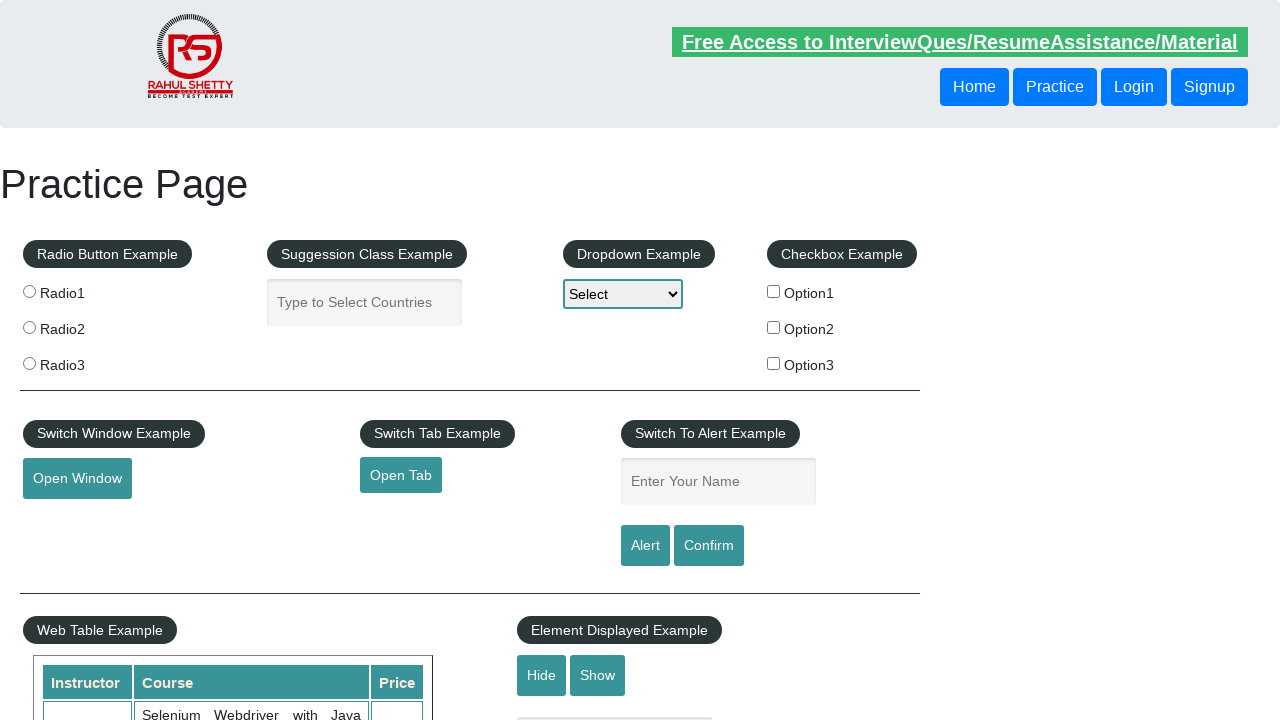

Located footer section with id 'gf-BIG'
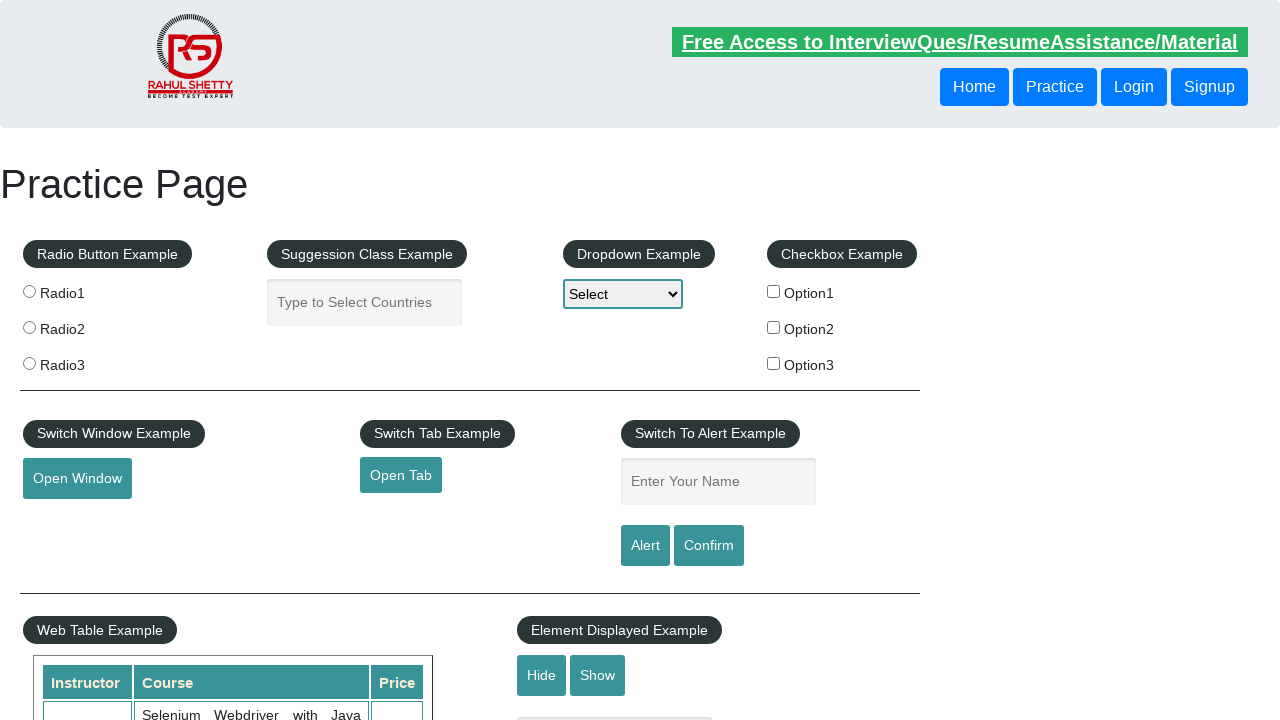

Located first column in footer section
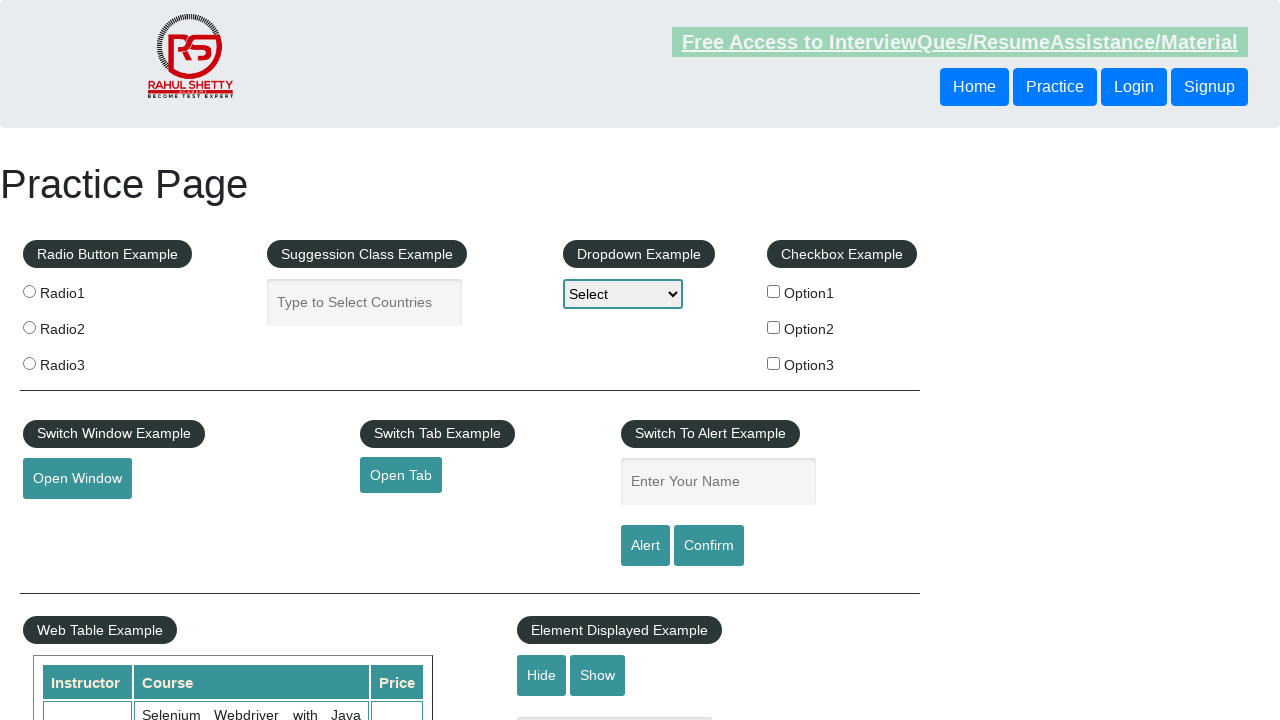

Found 5 links in the first footer column
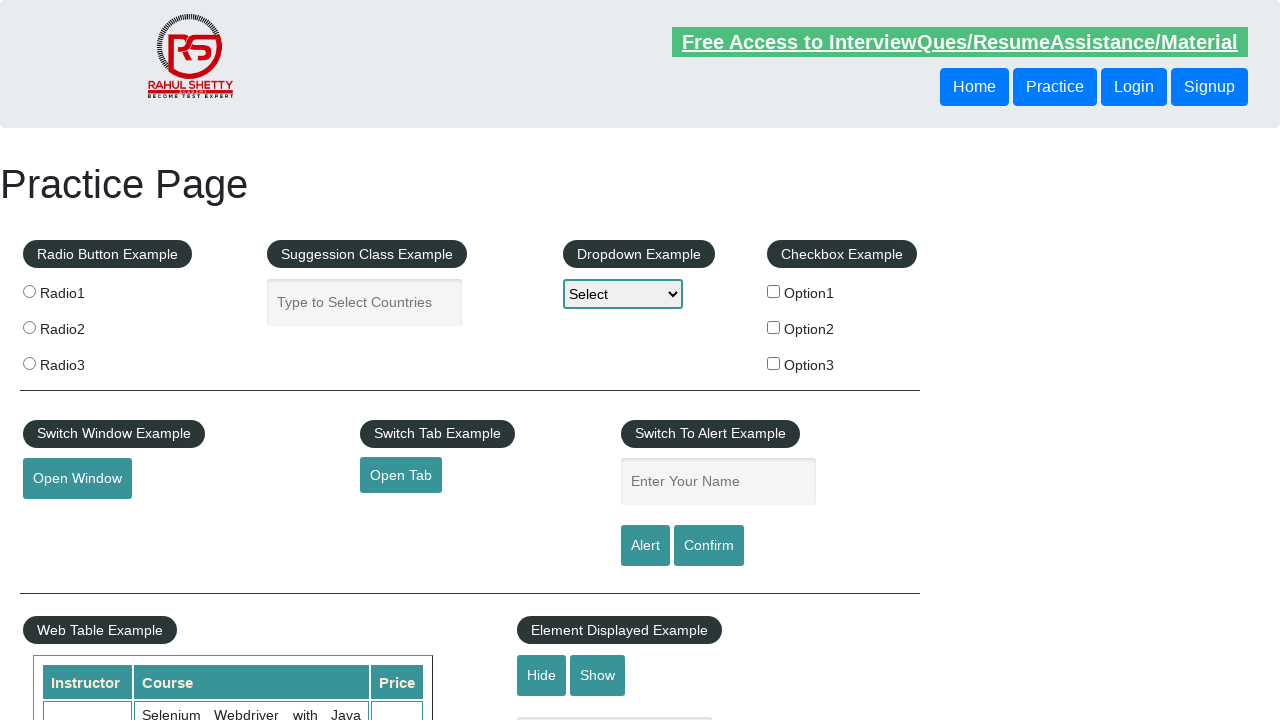

Retrieved href from link 1: http://www.restapitutorial.com/
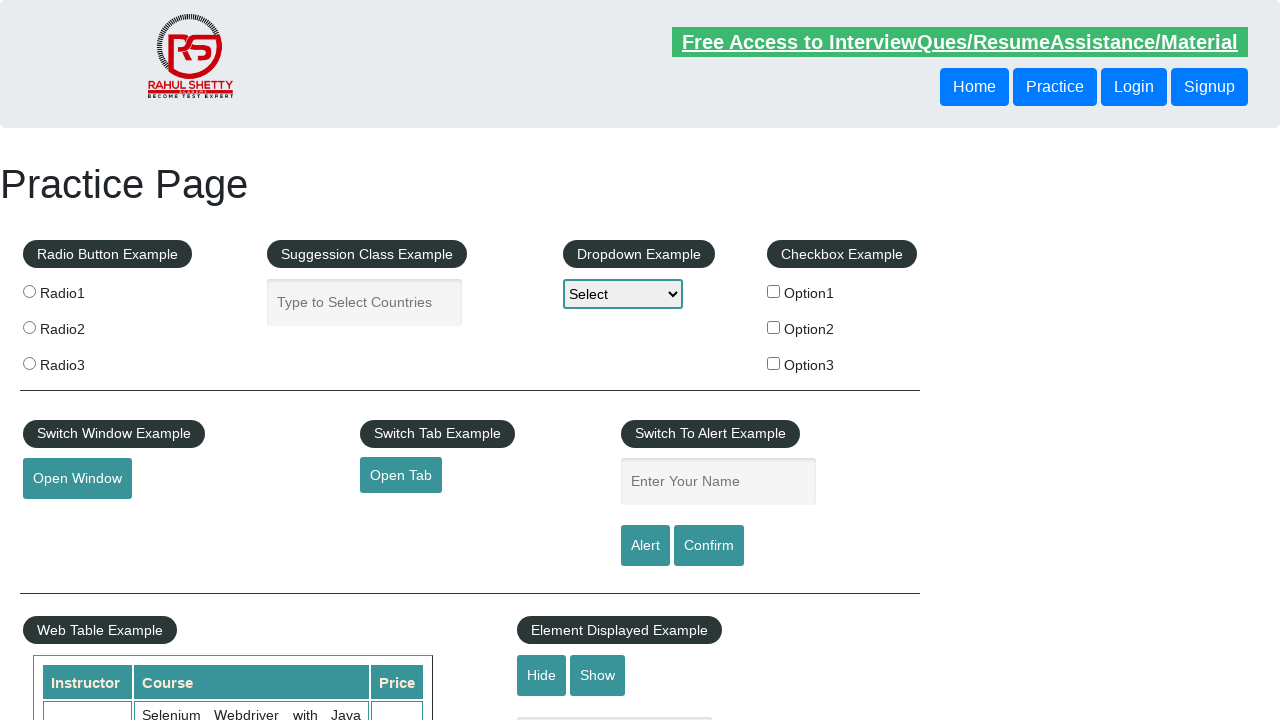

Created new tab for link 1
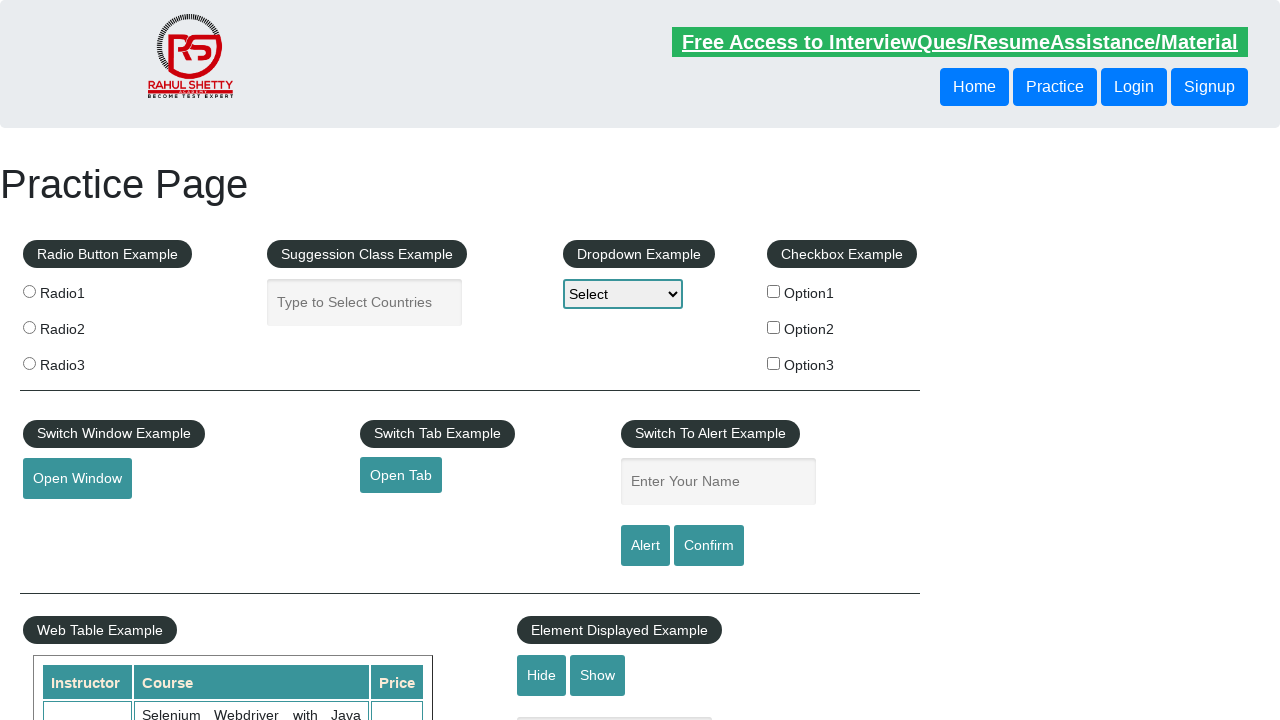

Navigated to link 1: http://www.restapitutorial.com/
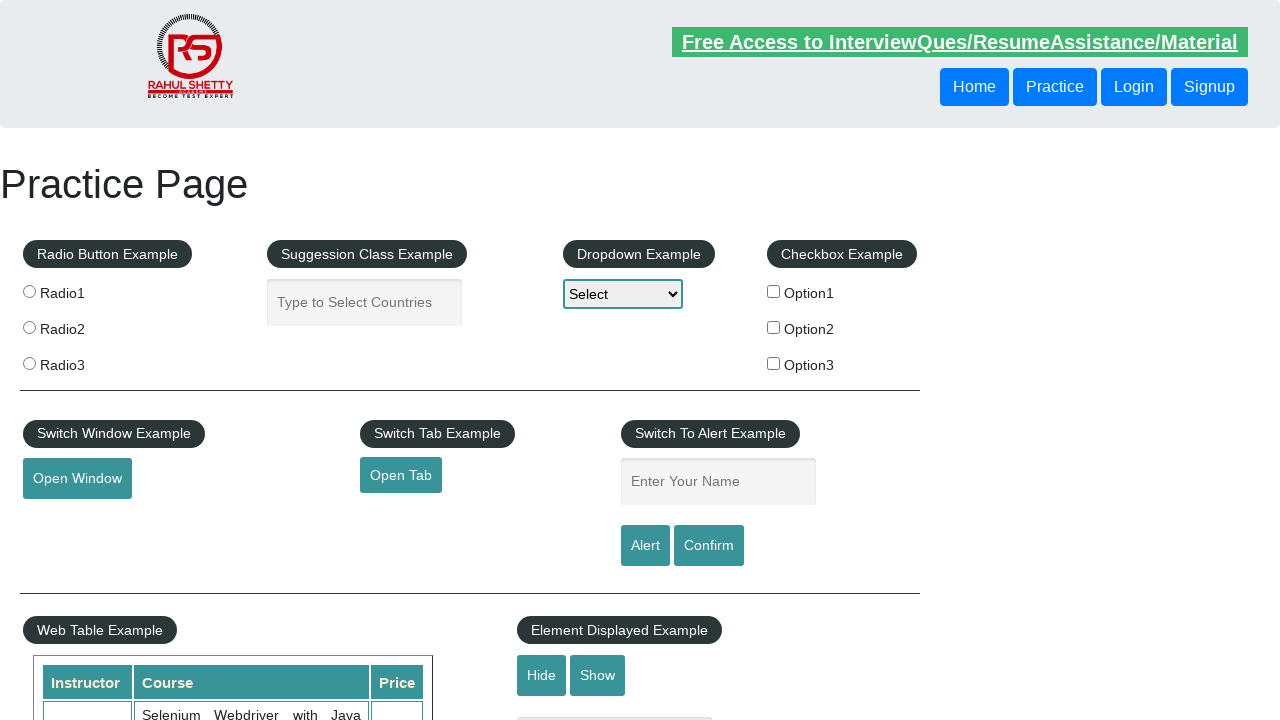

Retrieved href from link 2: https://www.soapui.org/
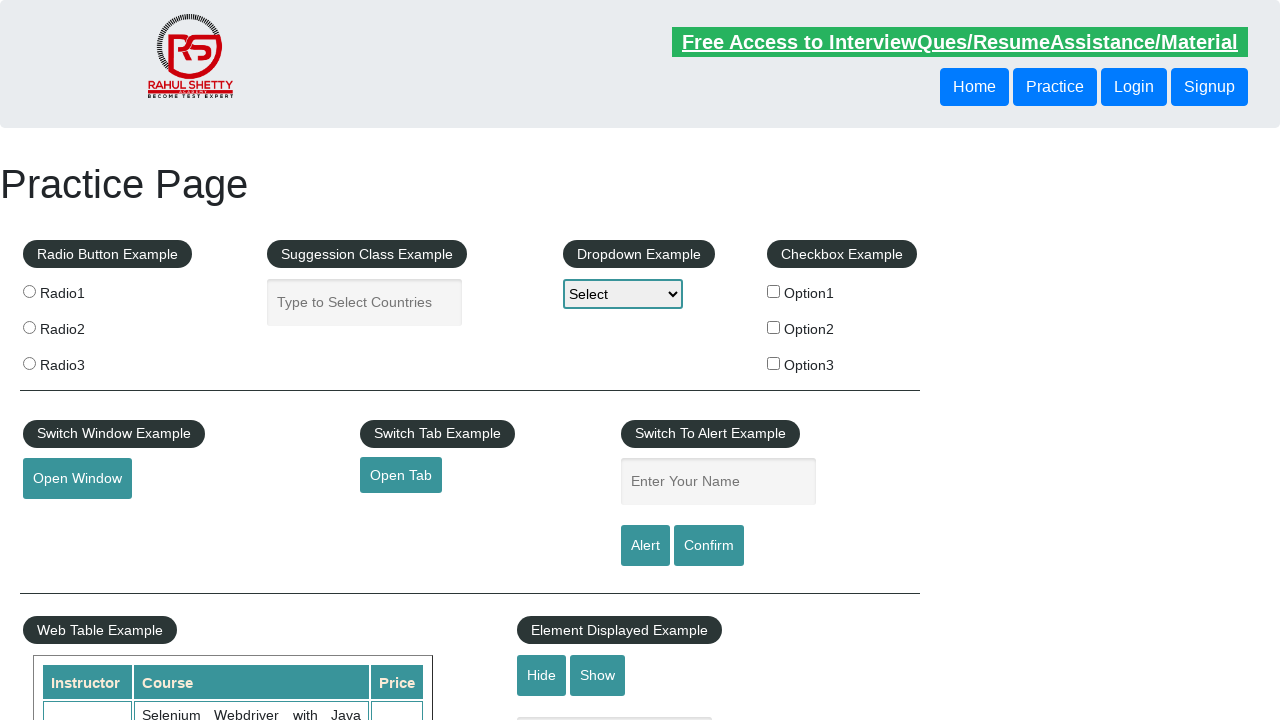

Created new tab for link 2
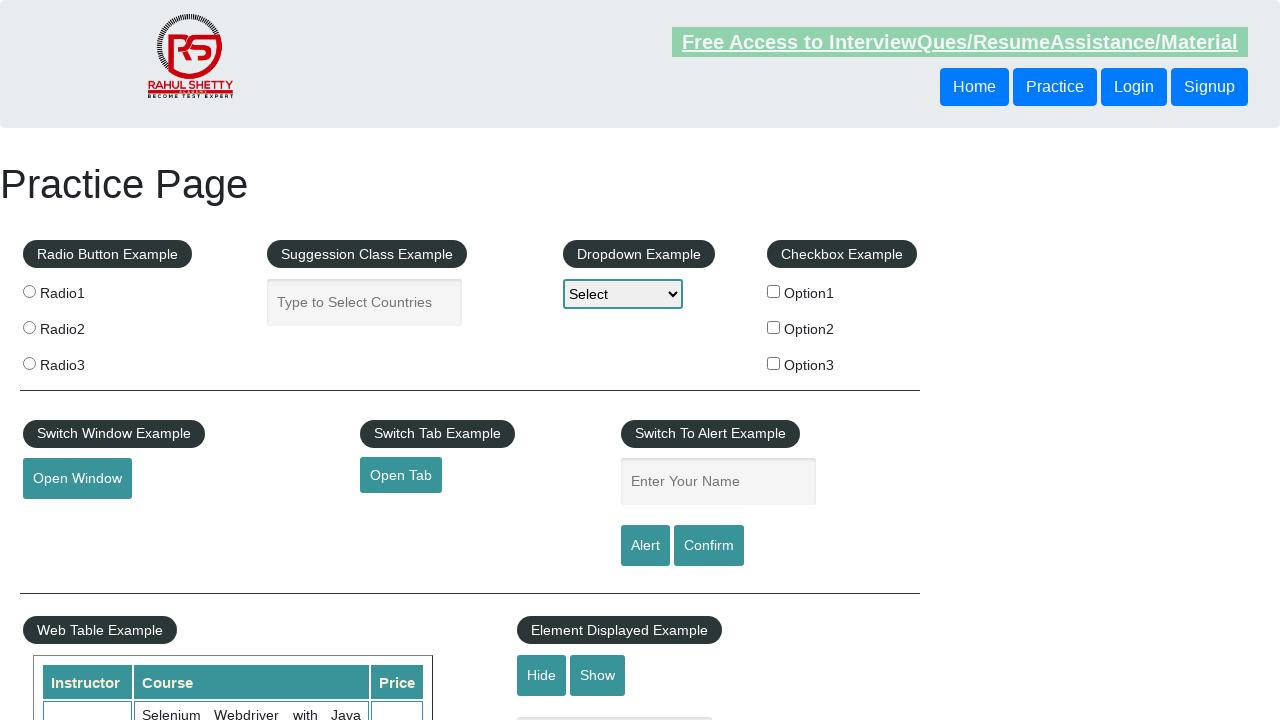

Navigated to link 2: https://www.soapui.org/
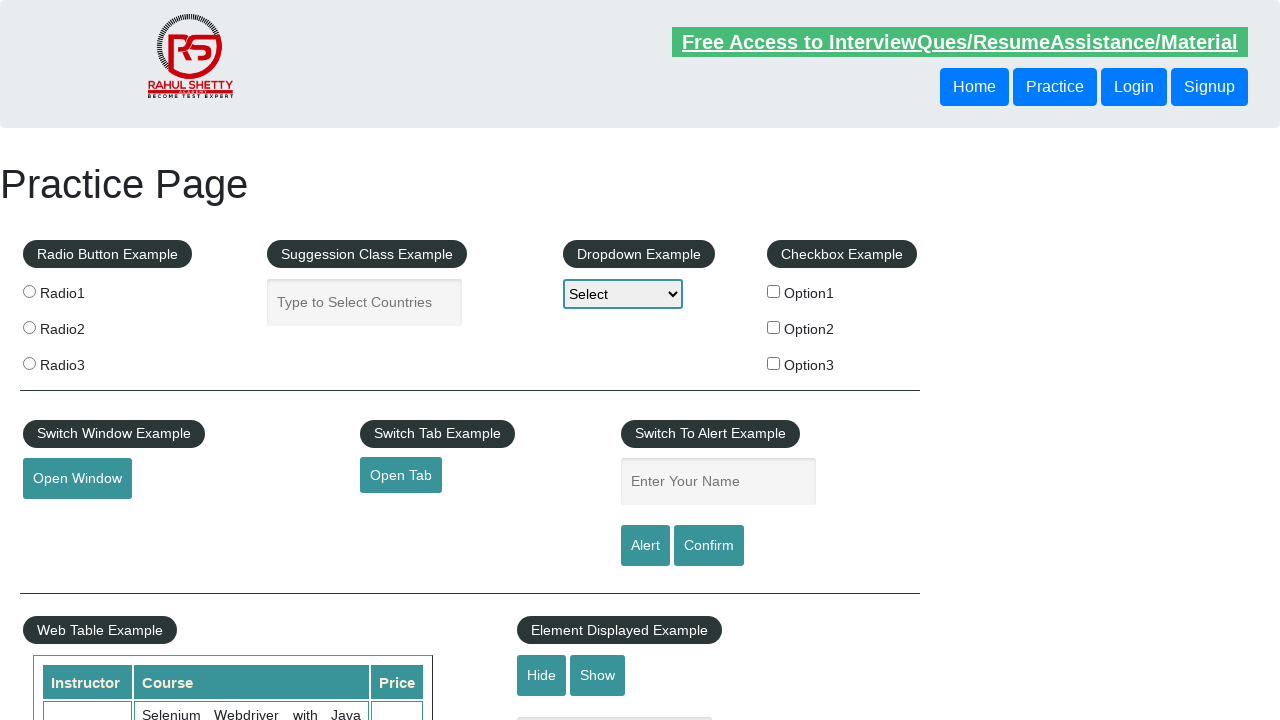

Retrieved href from link 3: https://courses.rahulshettyacademy.com/p/appium-tutorial
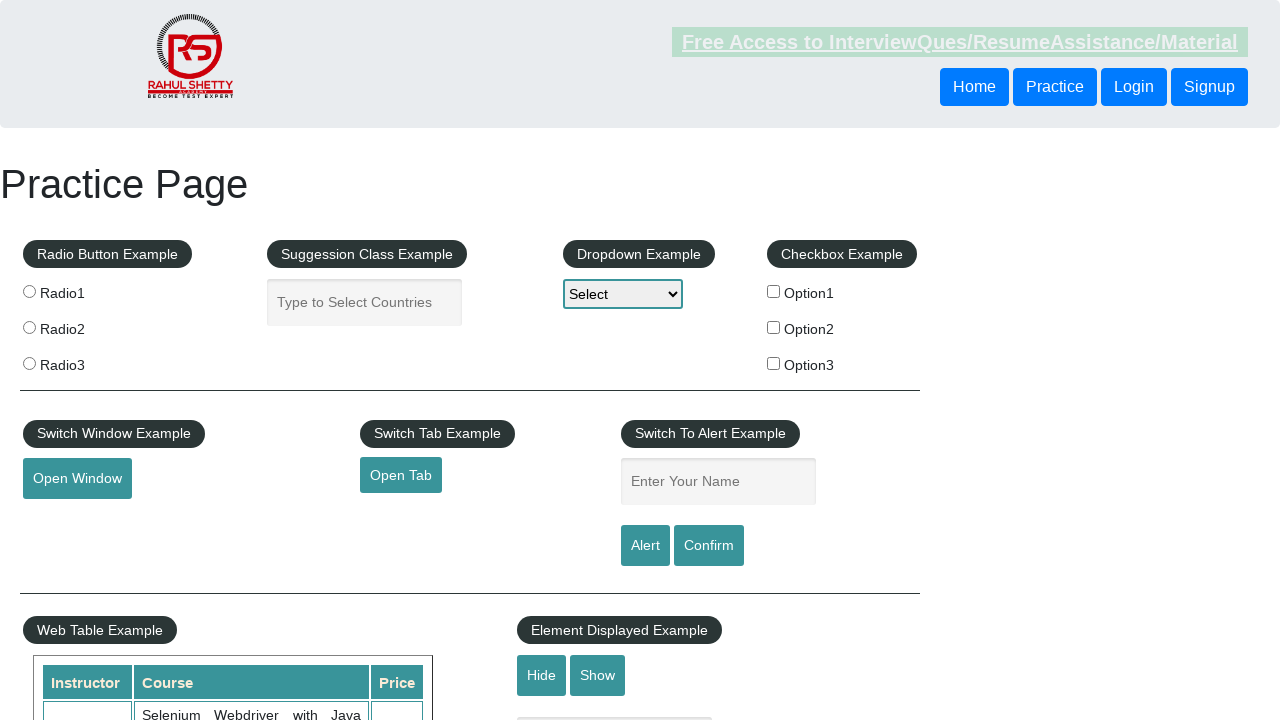

Created new tab for link 3
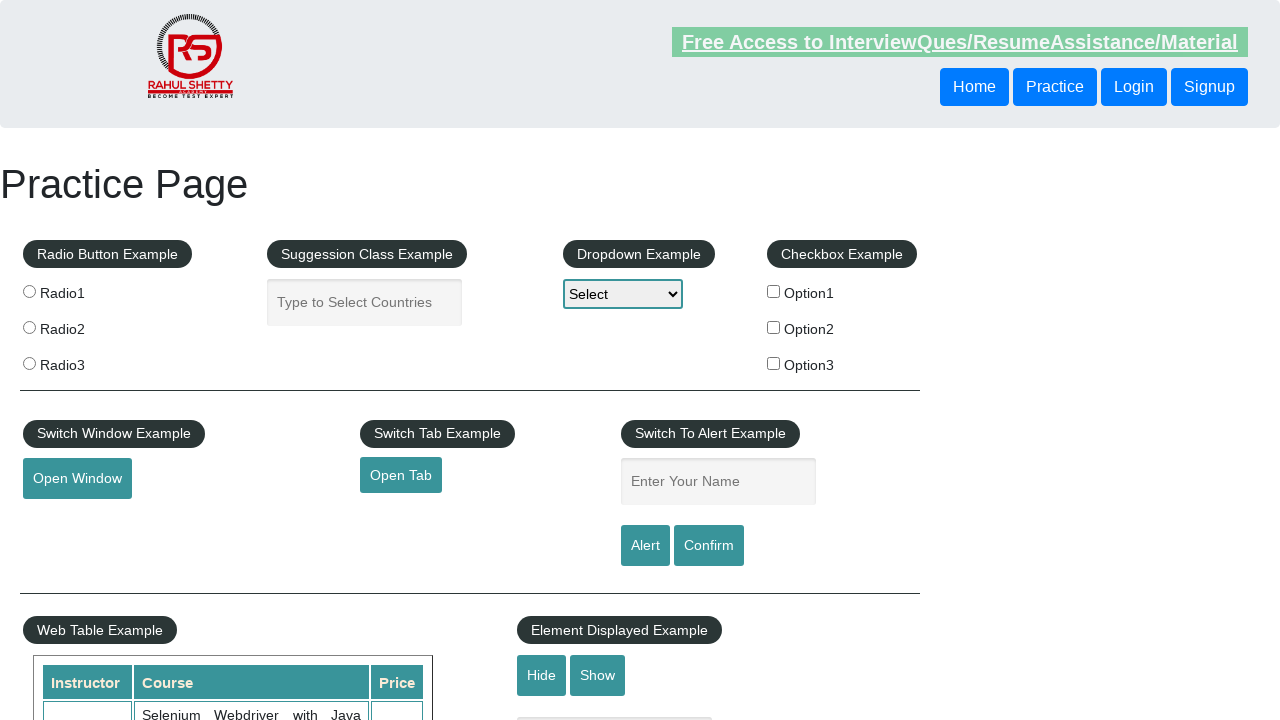

Navigated to link 3: https://courses.rahulshettyacademy.com/p/appium-tutorial
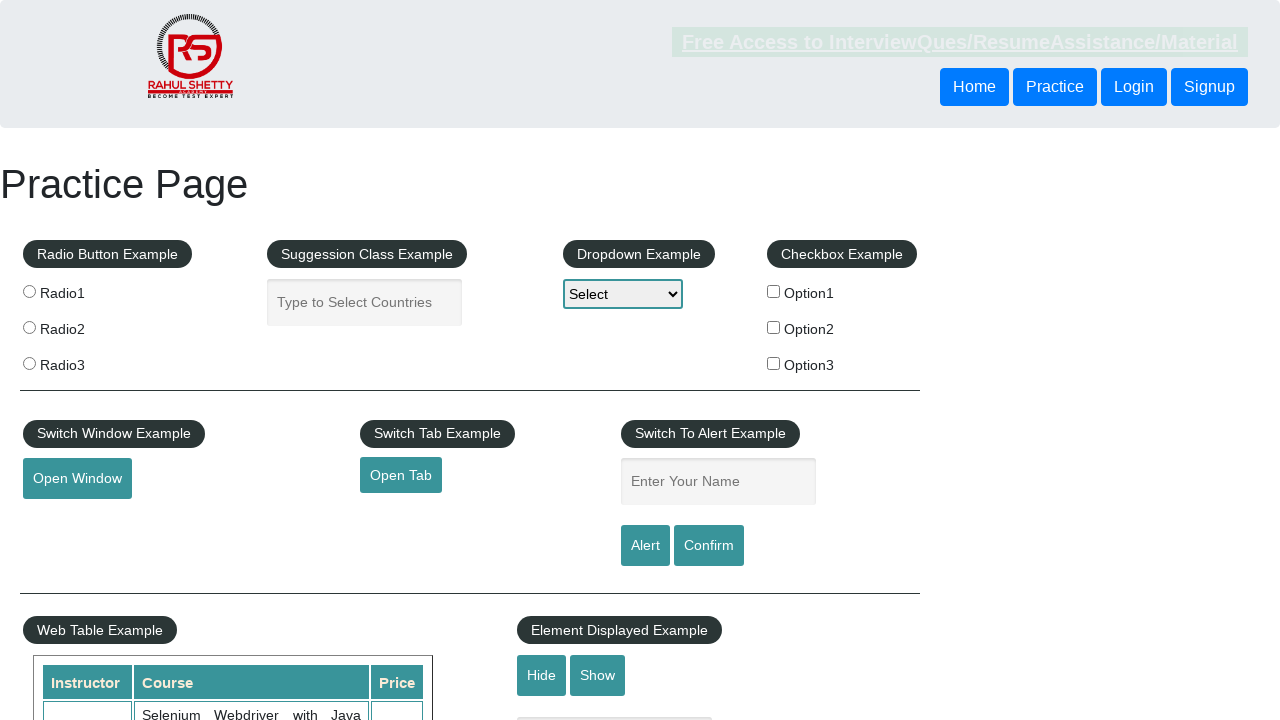

Retrieved href from link 4: https://jmeter.apache.org/
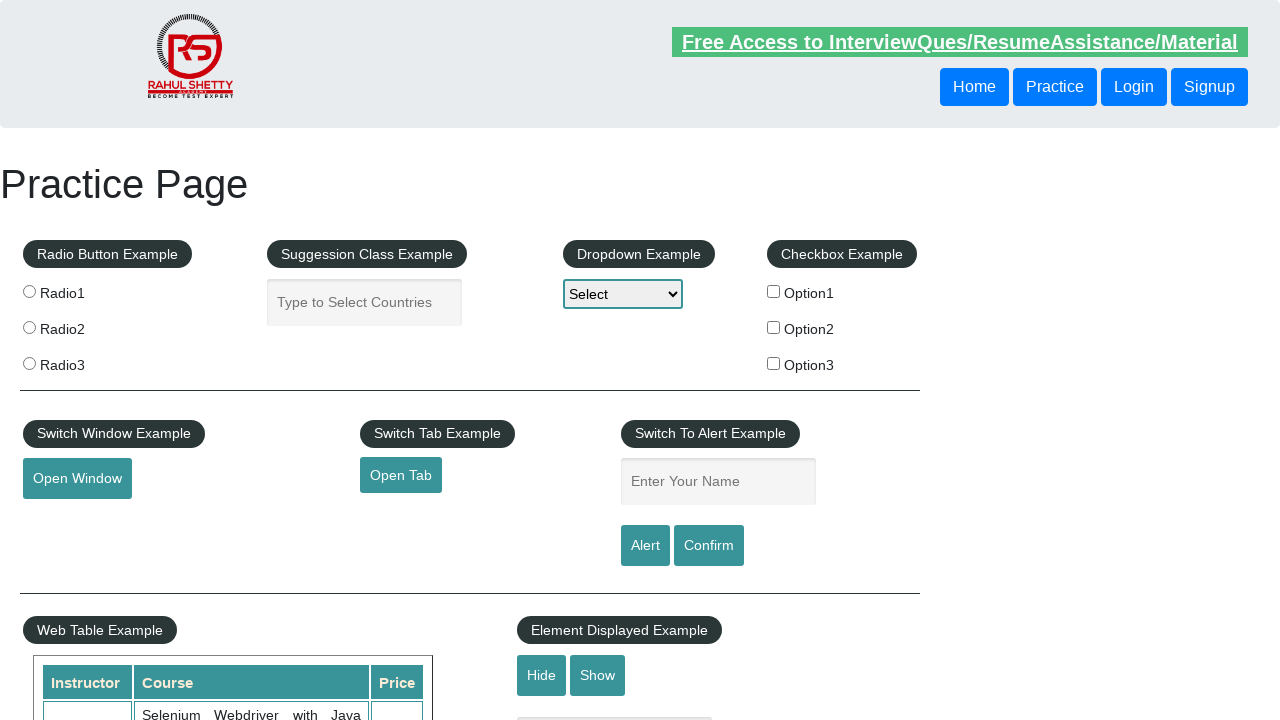

Created new tab for link 4
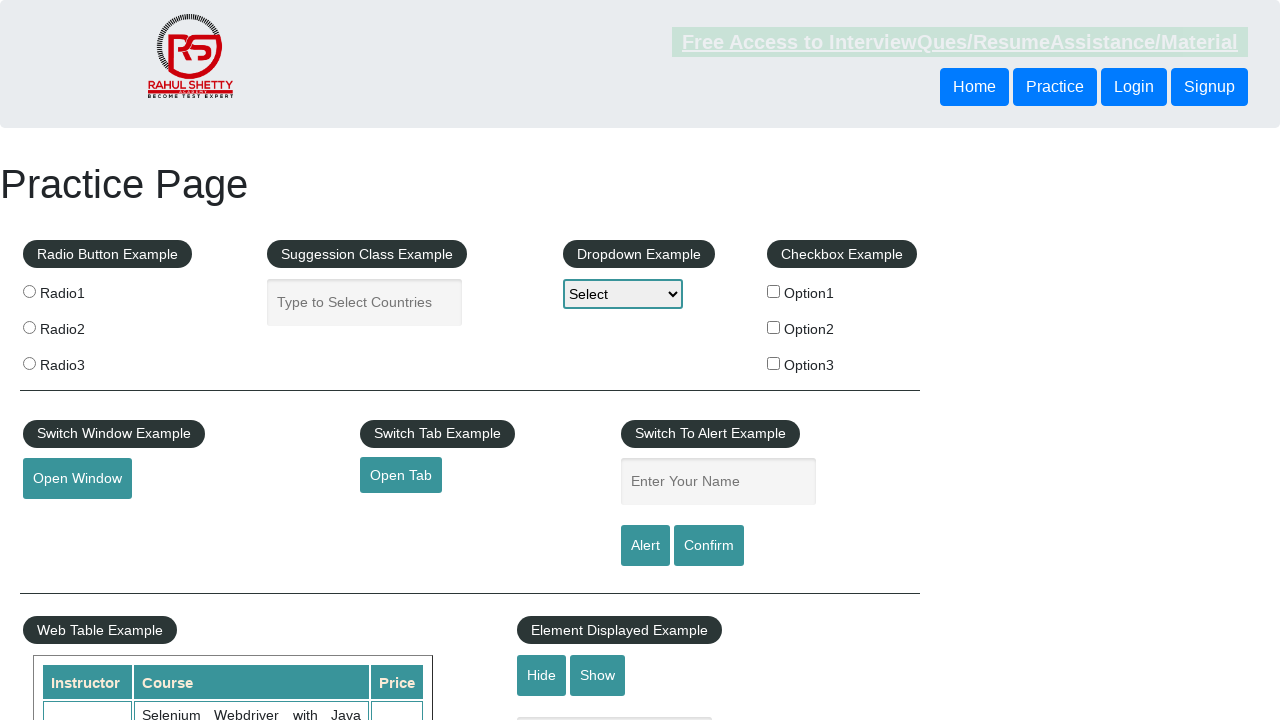

Navigated to link 4: https://jmeter.apache.org/
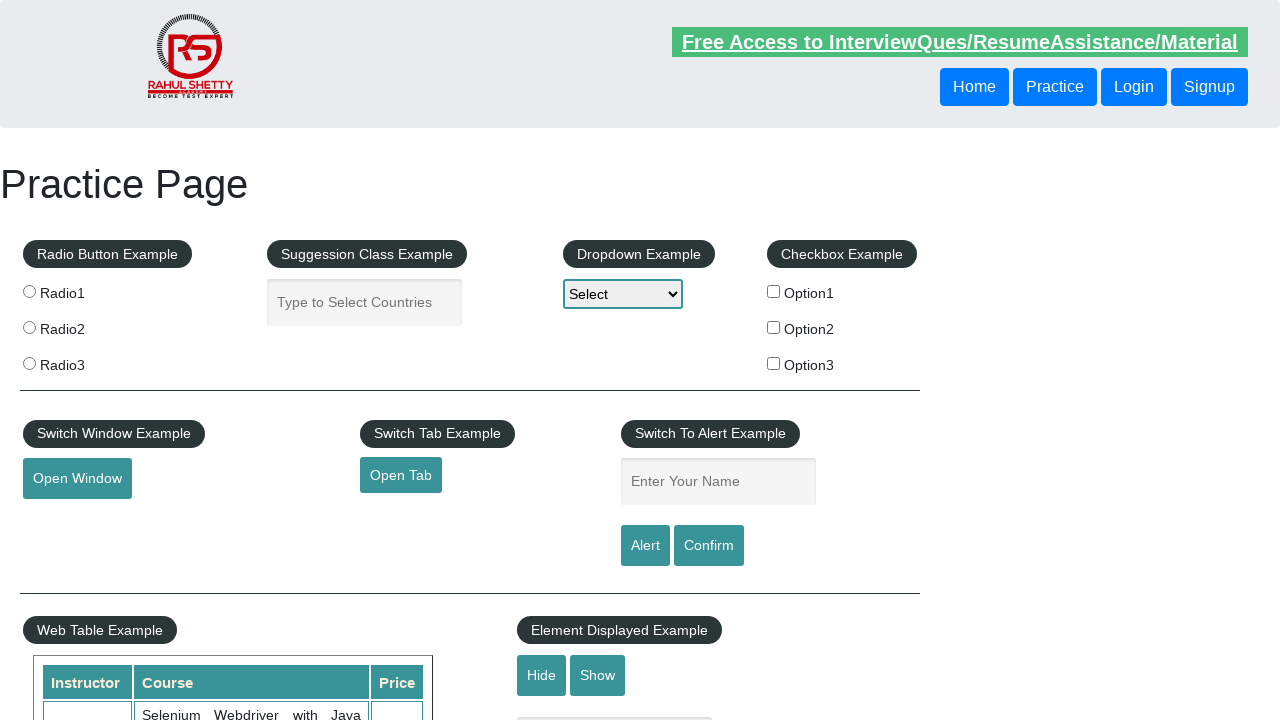

Brought tab 1 to front
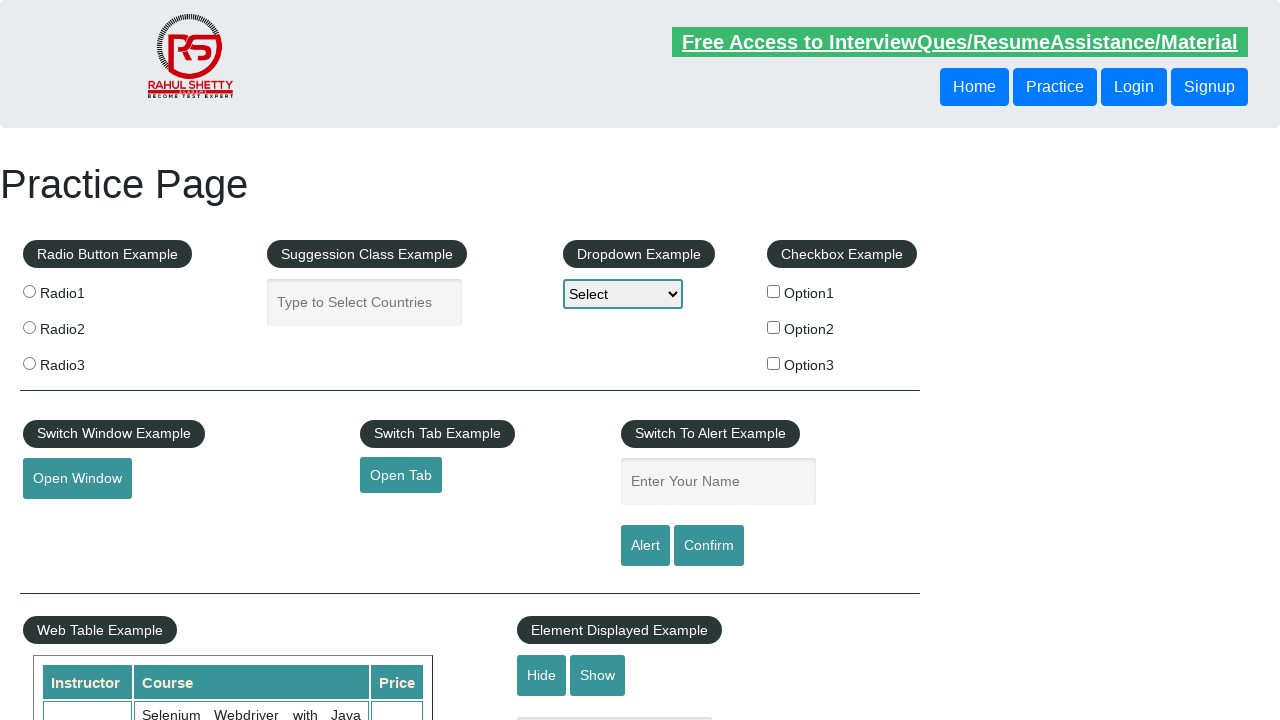

Tab 1 loaded completely
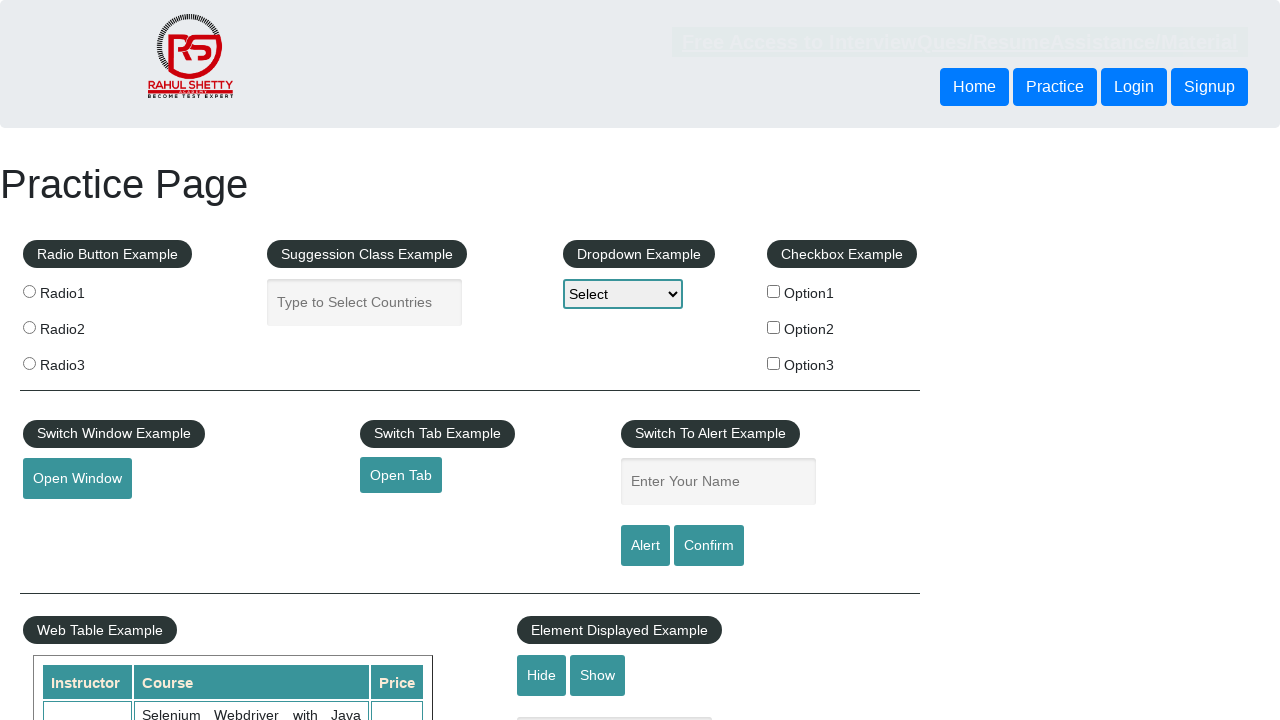

Brought tab 2 to front
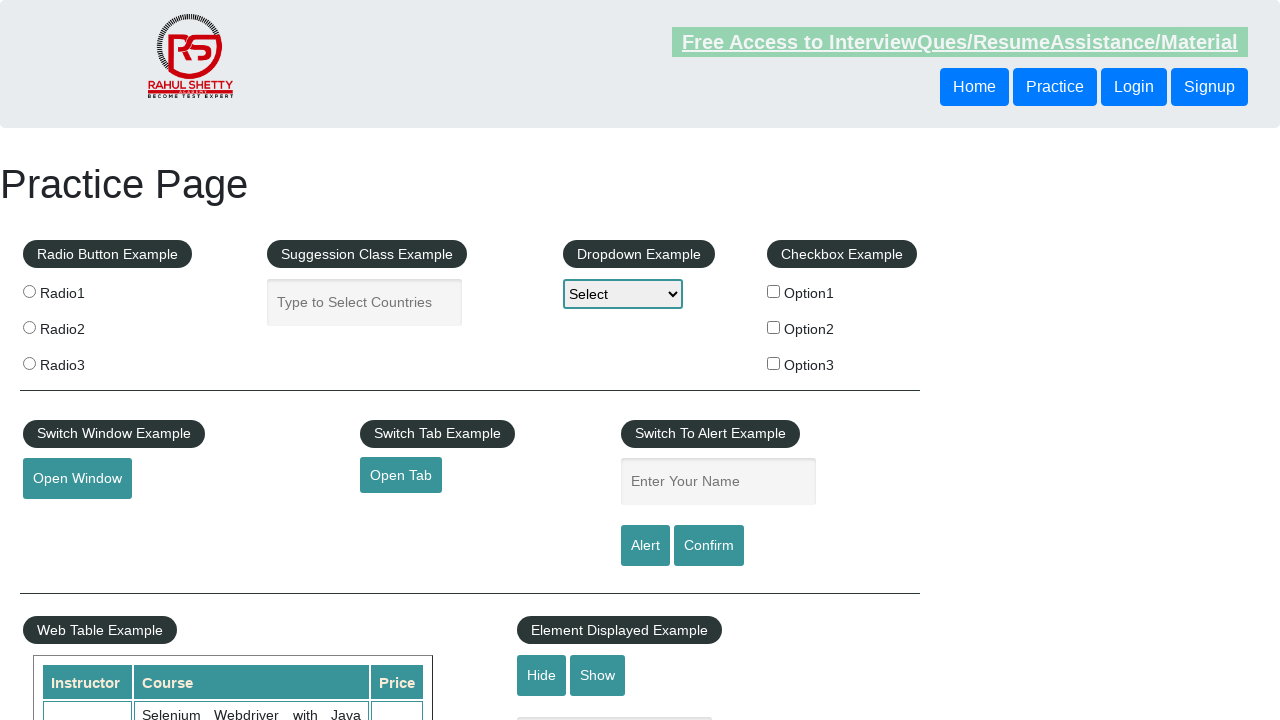

Tab 2 loaded completely
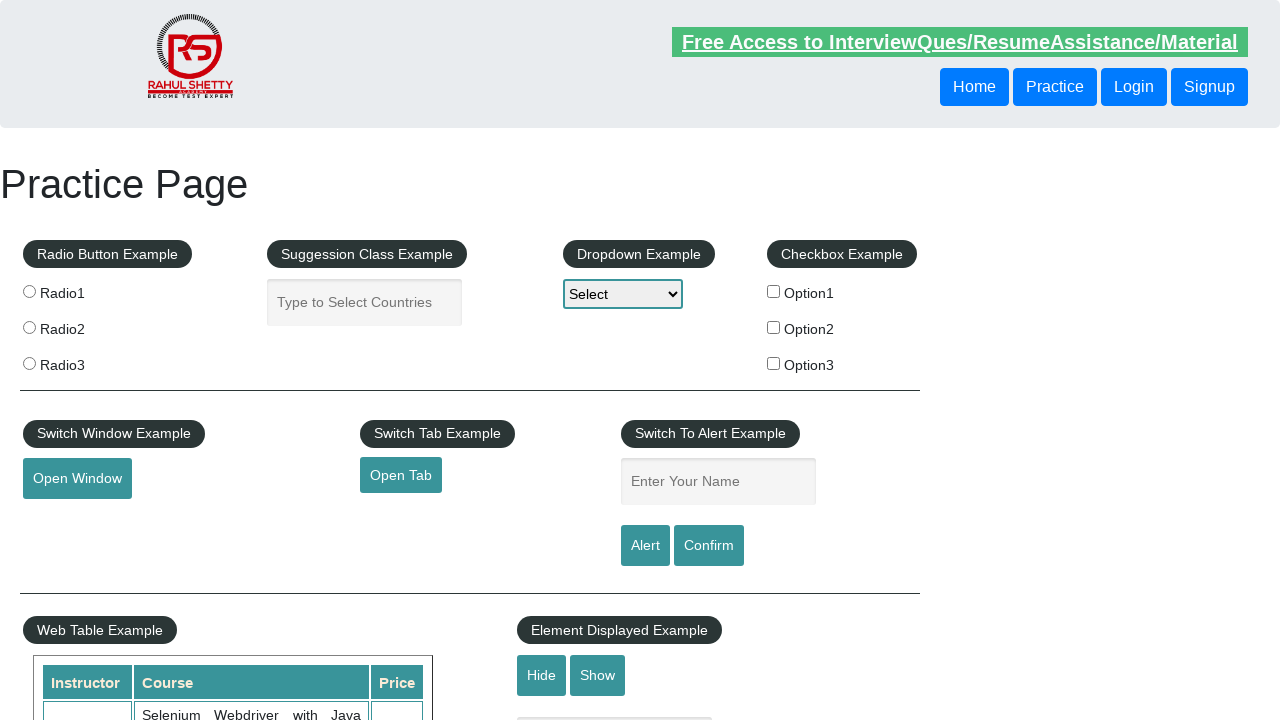

Brought tab 3 to front
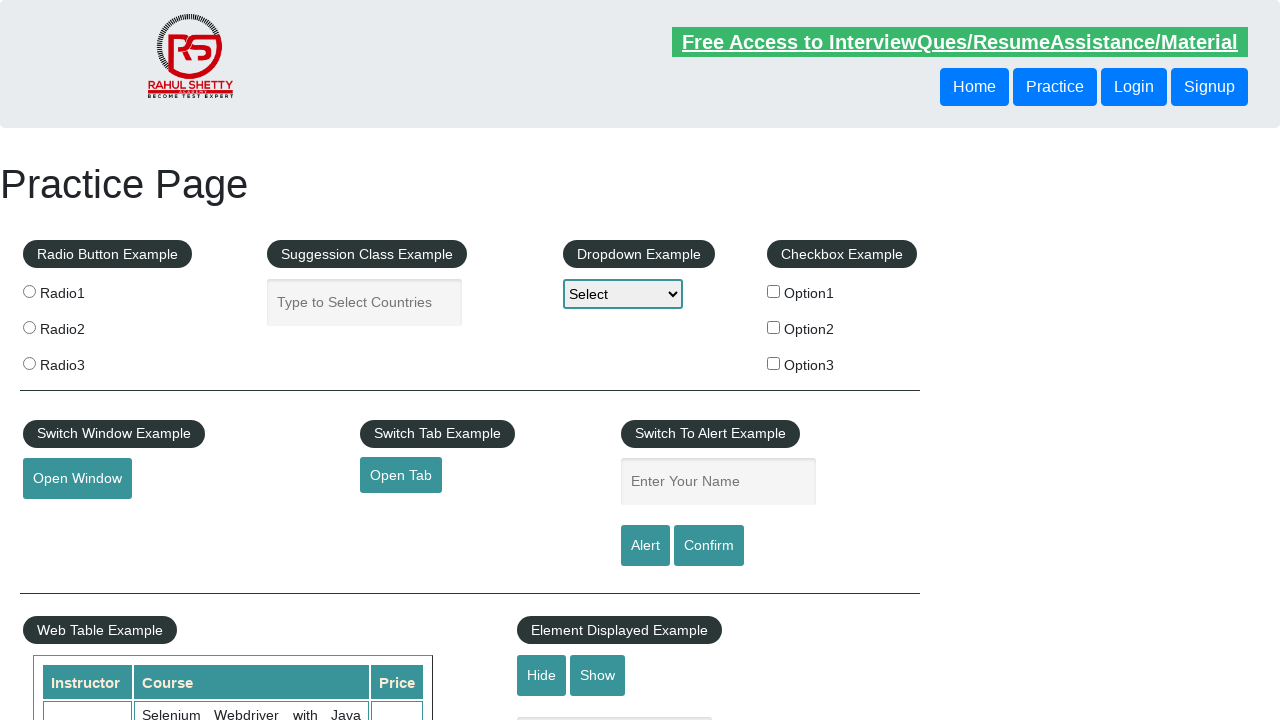

Tab 3 loaded completely
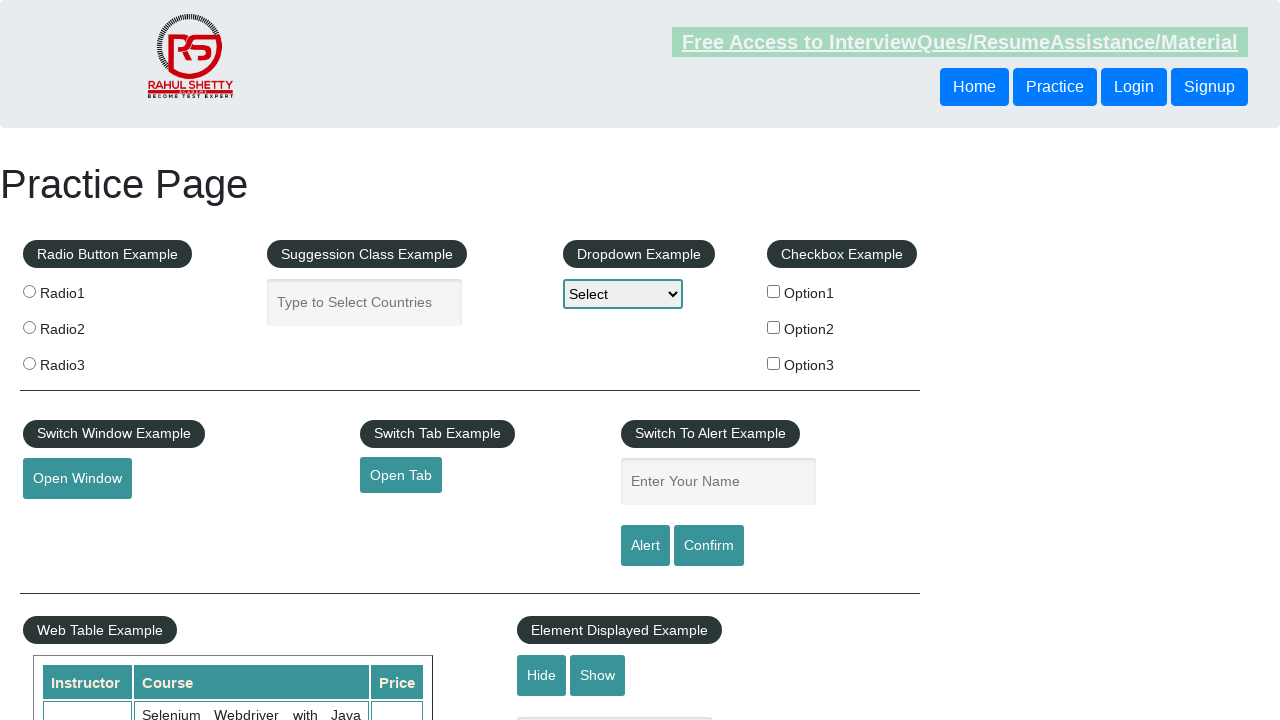

Brought tab 4 to front
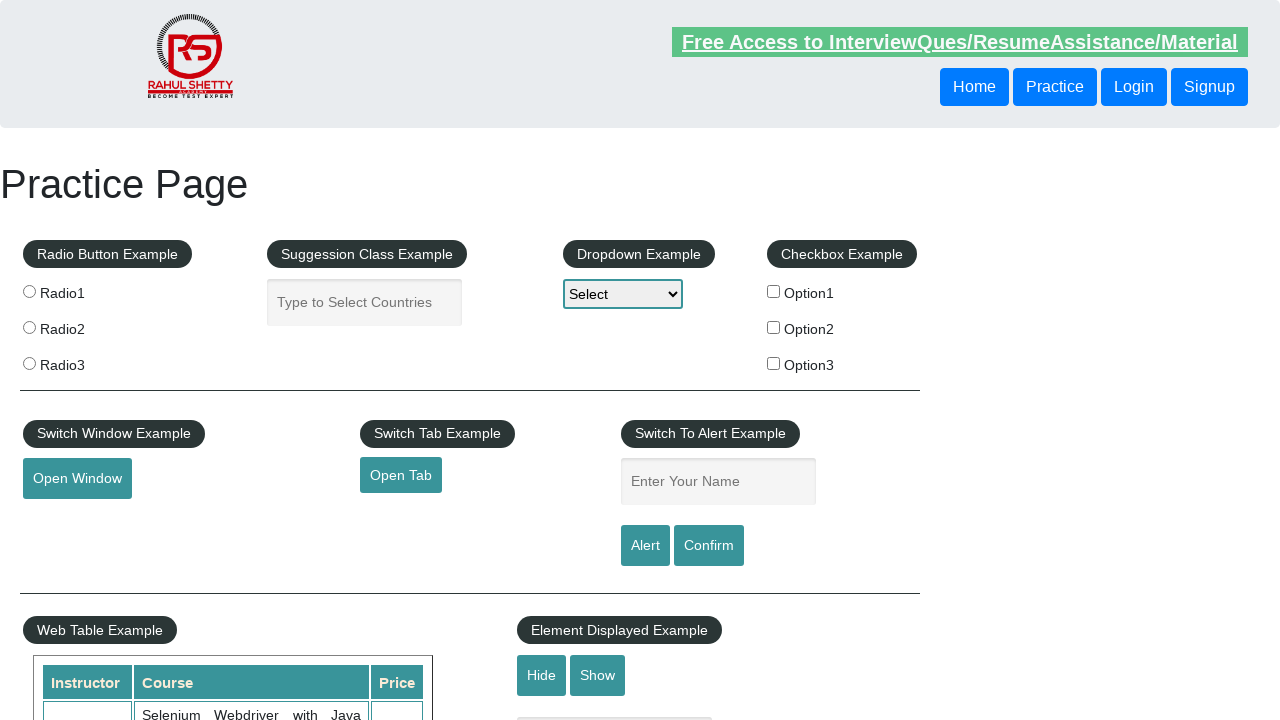

Tab 4 loaded completely
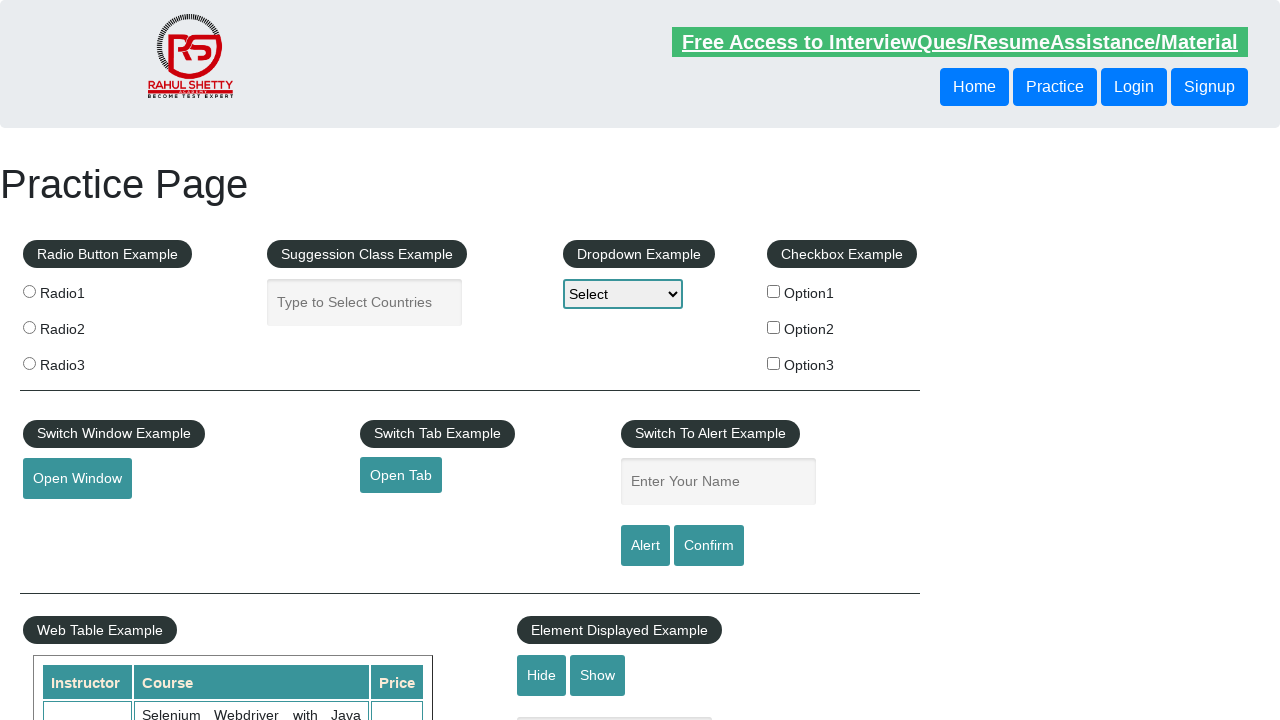

Closed tab 1
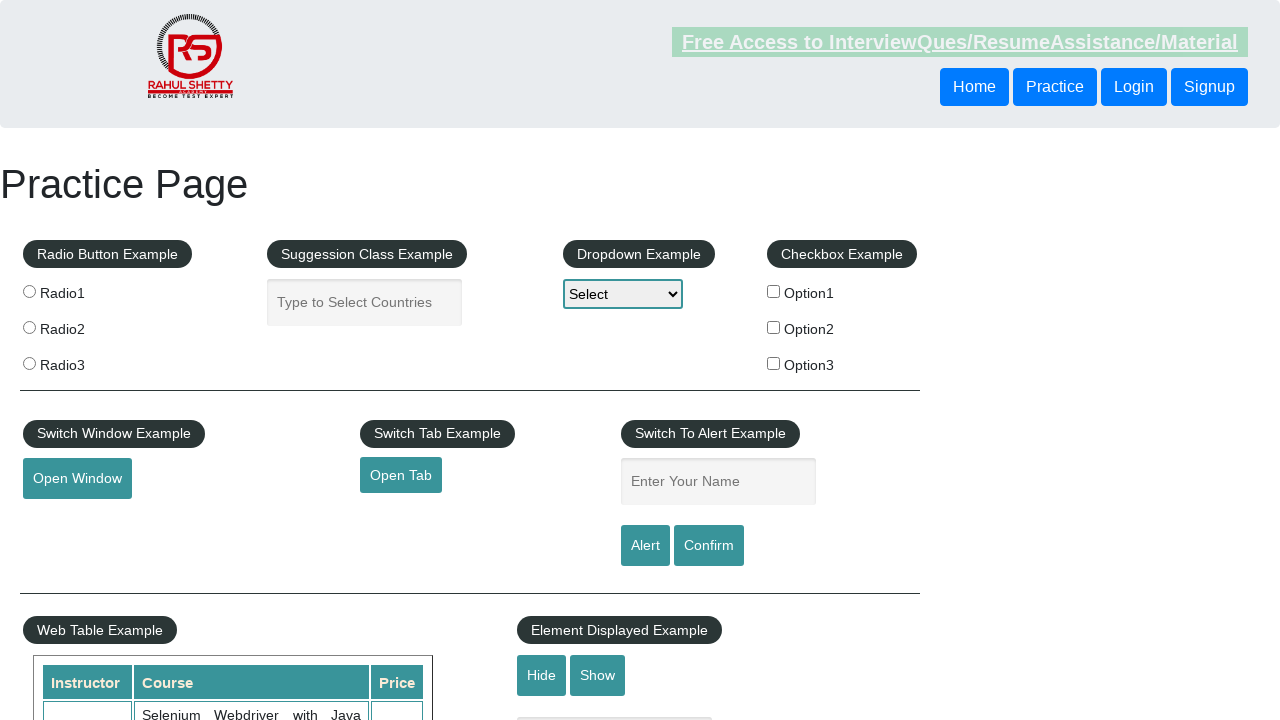

Closed tab 2
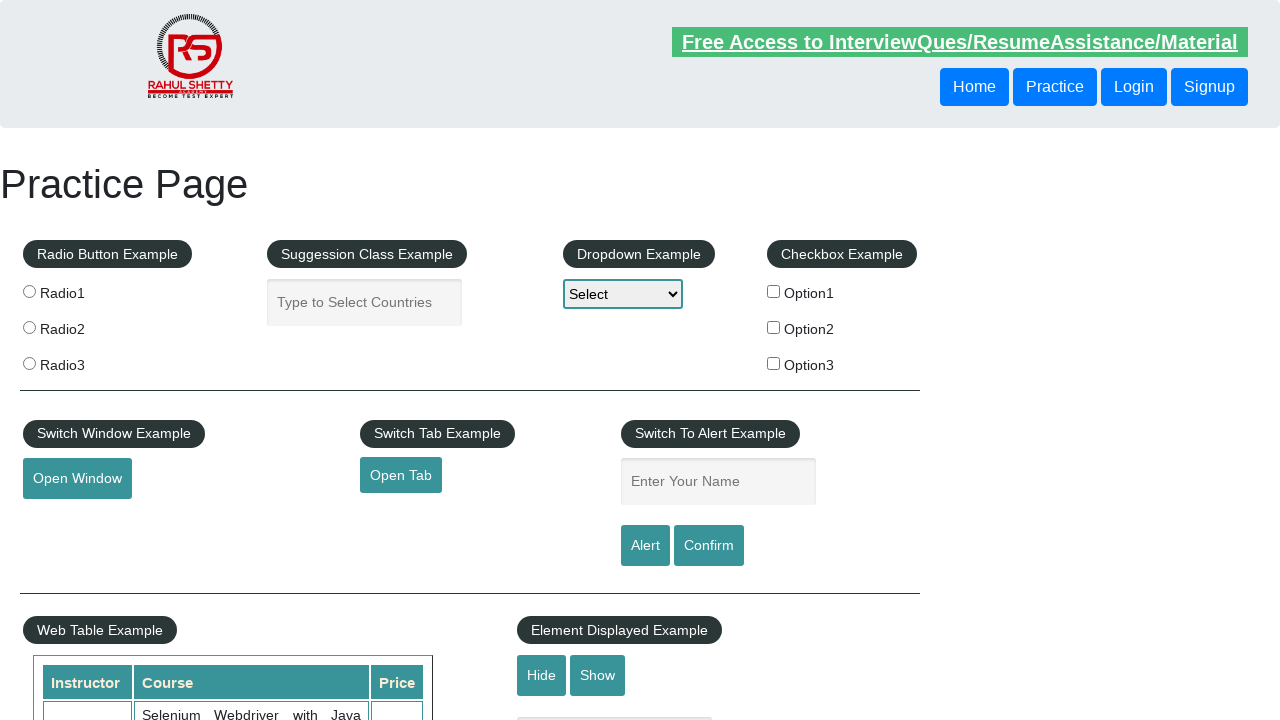

Closed tab 3
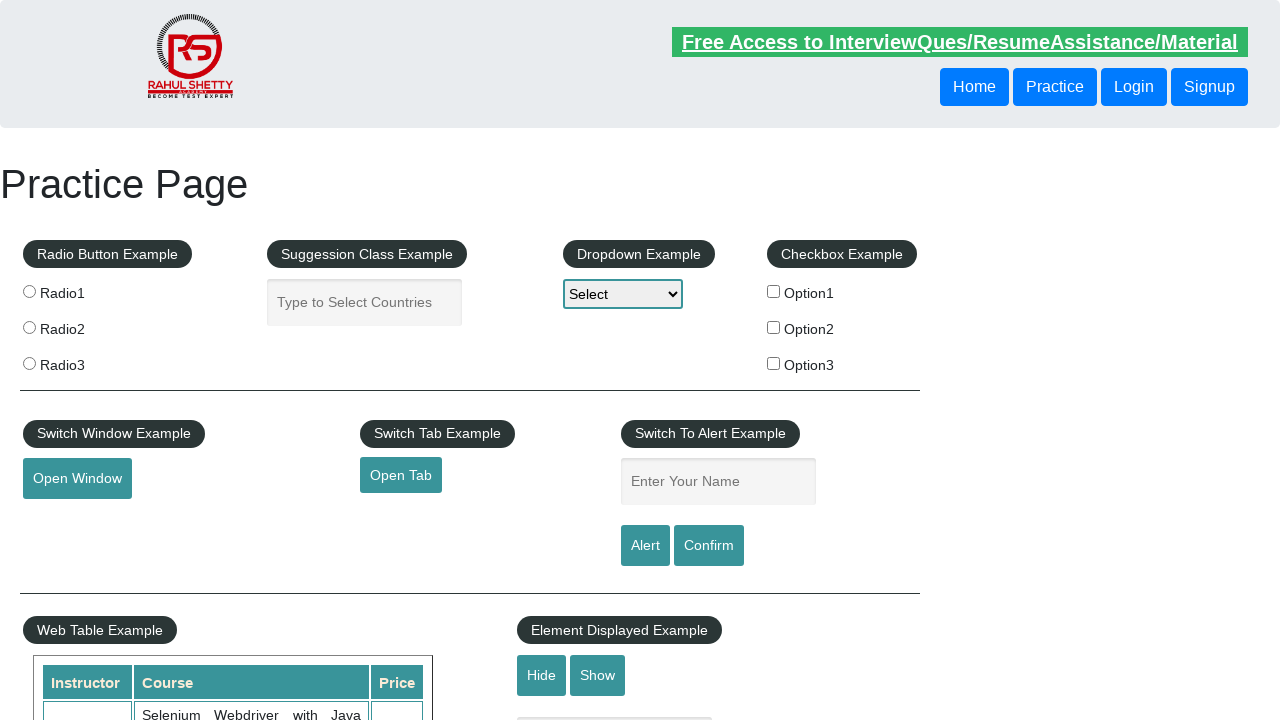

Closed tab 4
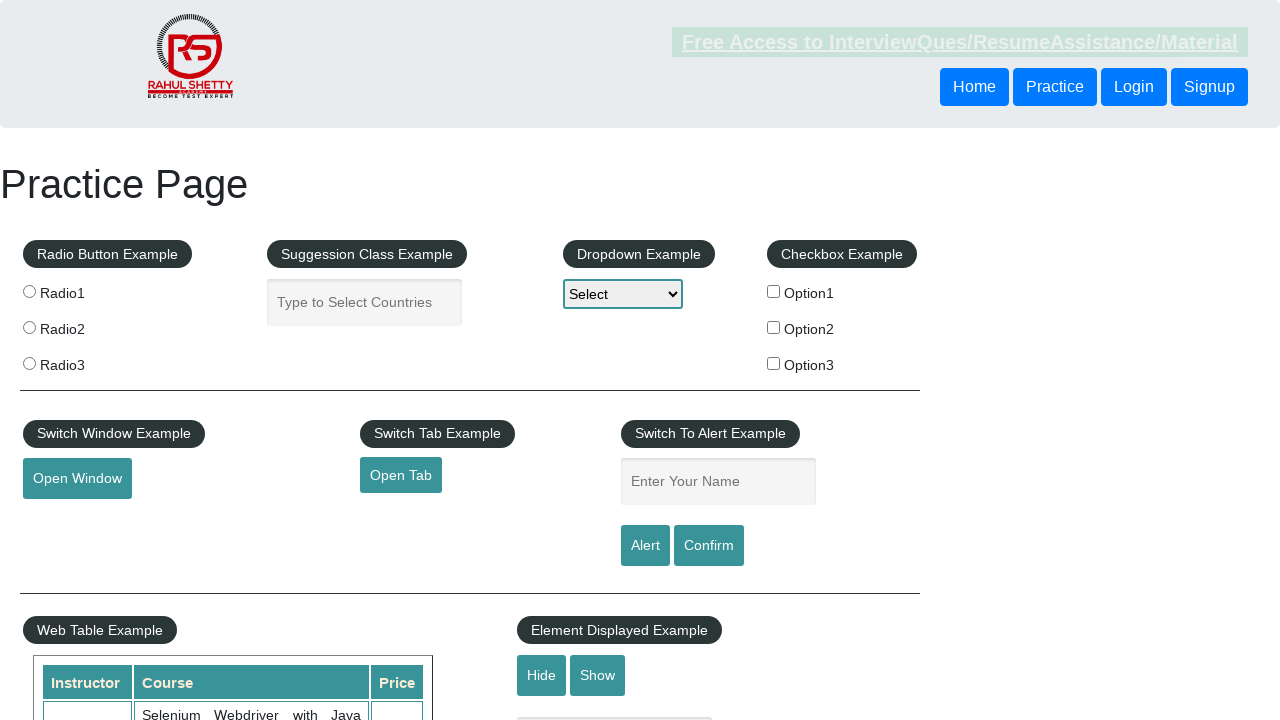

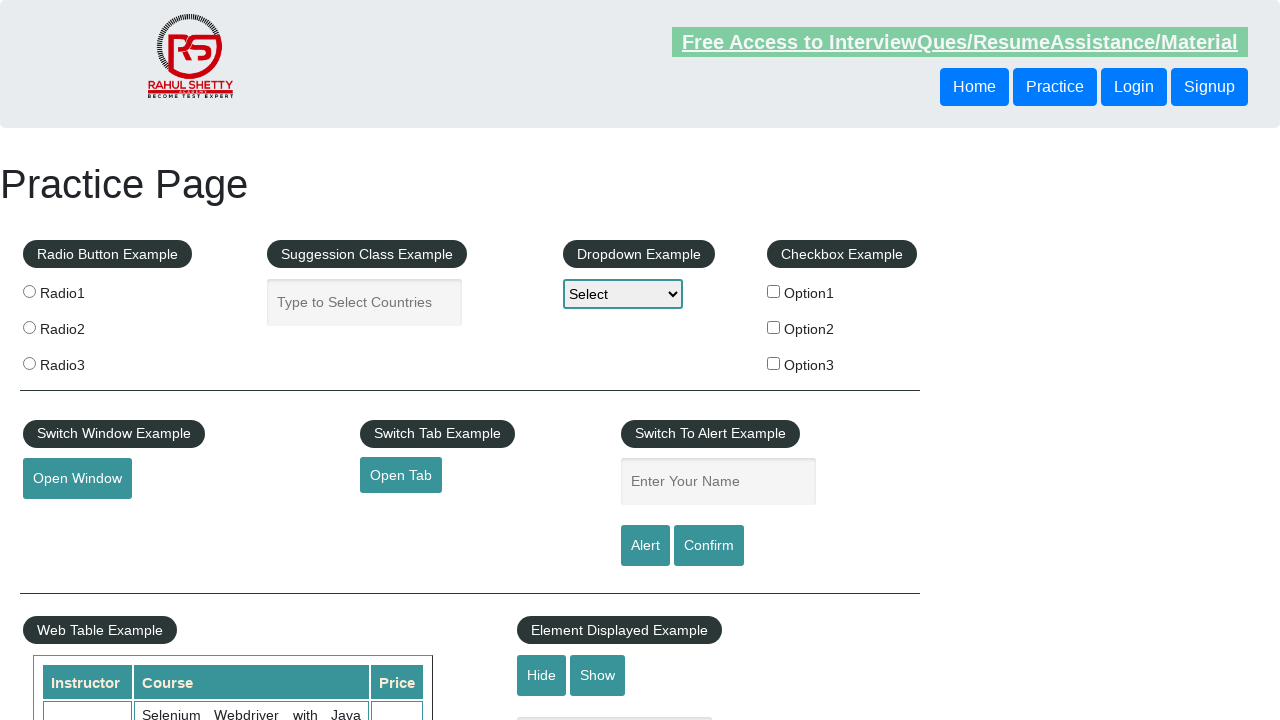